Navigates to W3Schools HTML tables tutorial page and verifies that the customers table is present with data in the first column cells

Starting URL: https://www.w3schools.com/html/html_tables.asp

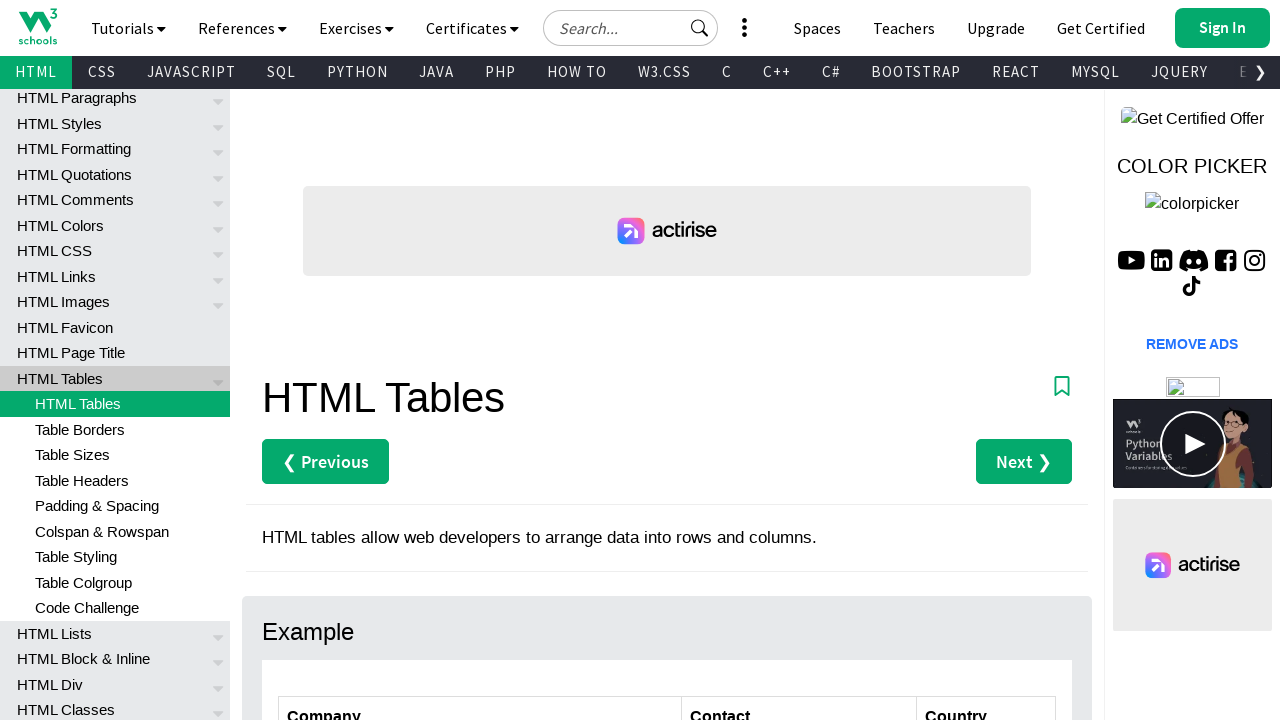

Navigated to W3Schools HTML tables tutorial page
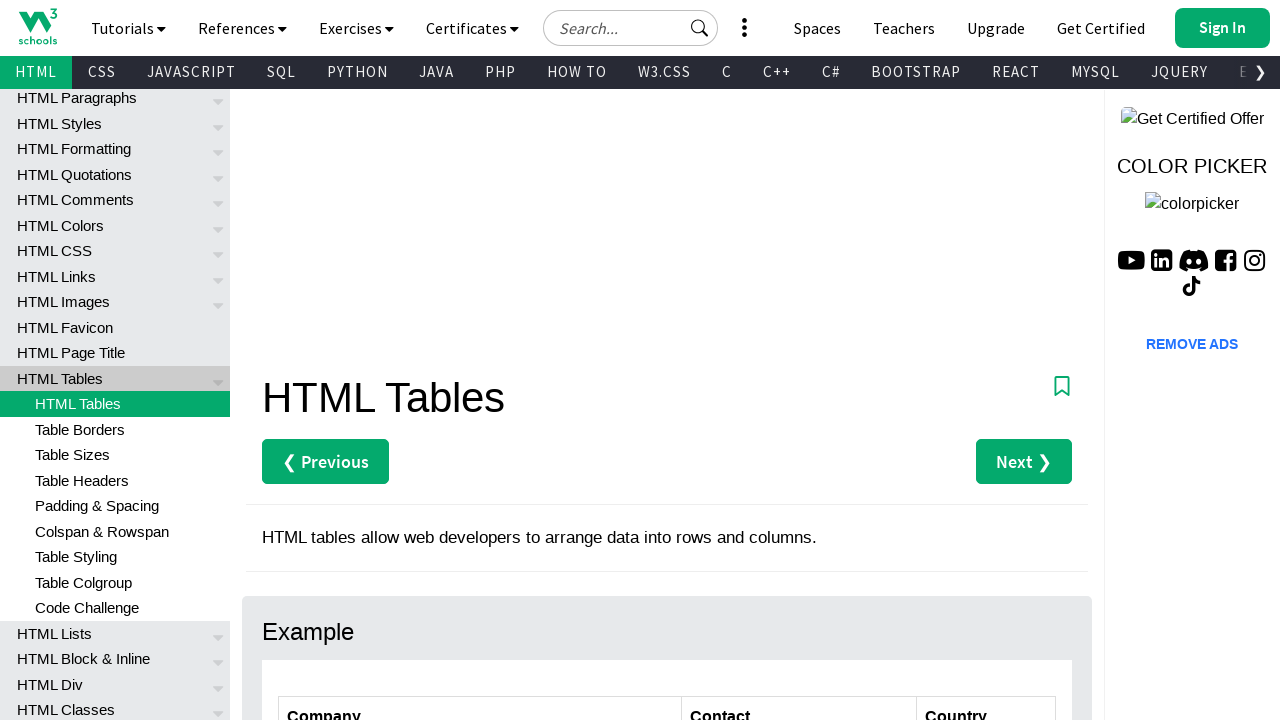

Customers table is visible
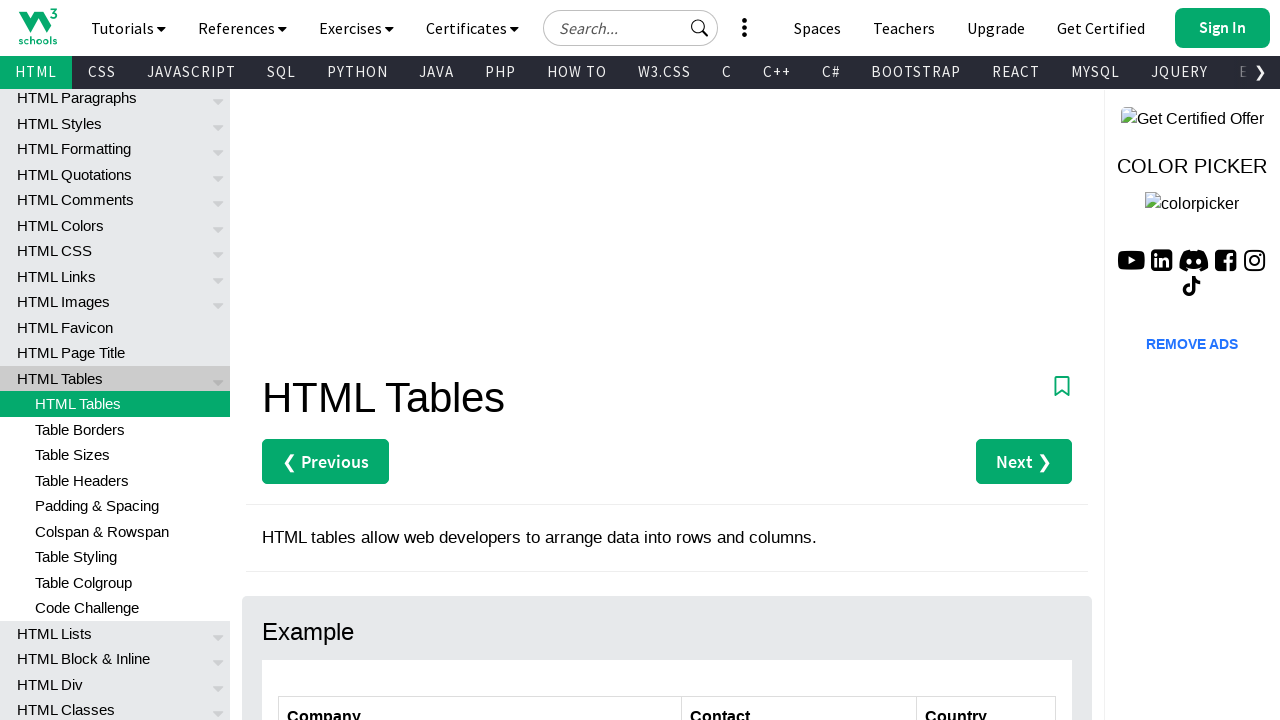

First column cells in customers table are present
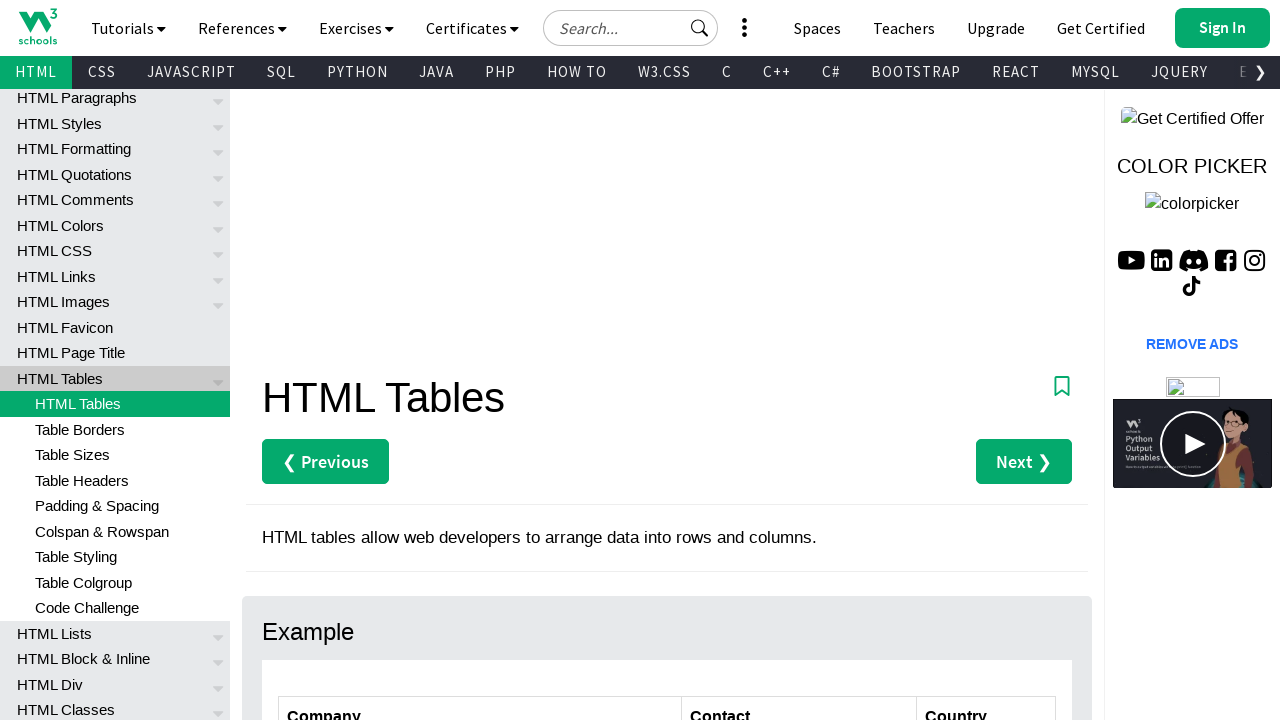

First cell in customers table is visible and contains data
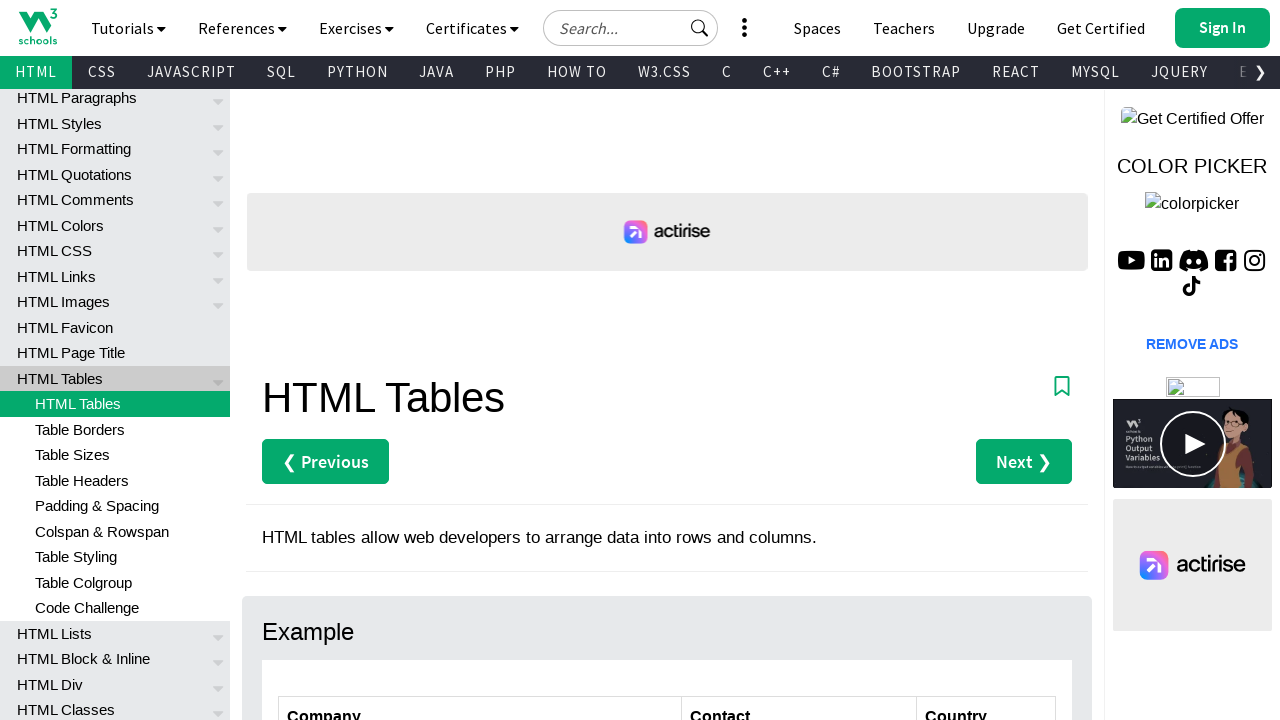

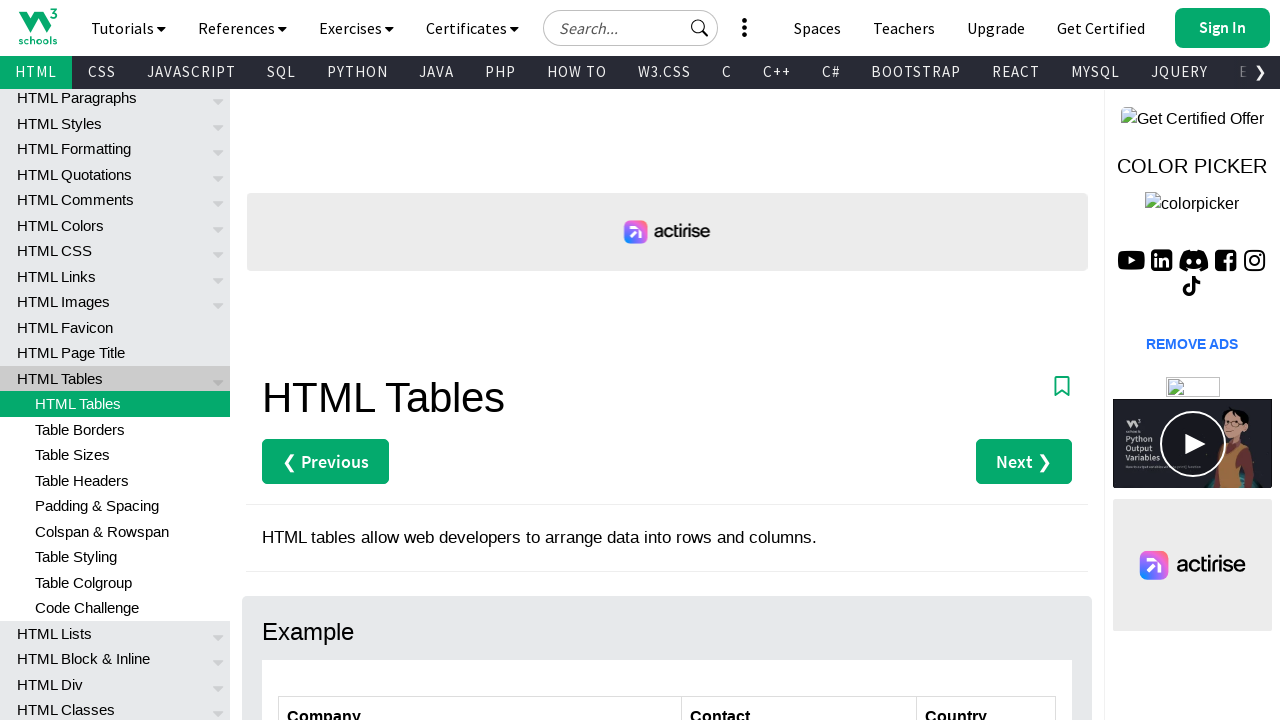